Tests element existence, visibility, and interaction with checkboxes on a basic HTML page

Starting URL: https://testeroprogramowania.github.io/selenium/basics.html

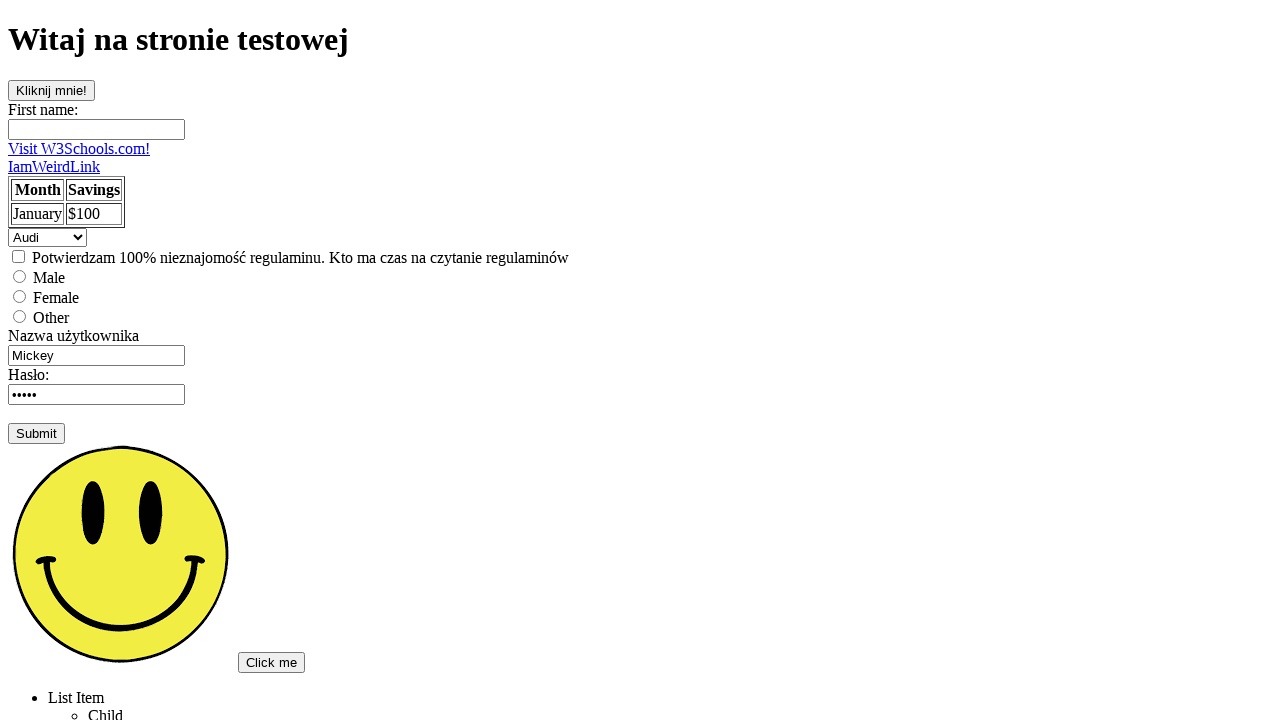

Located first paragraph element
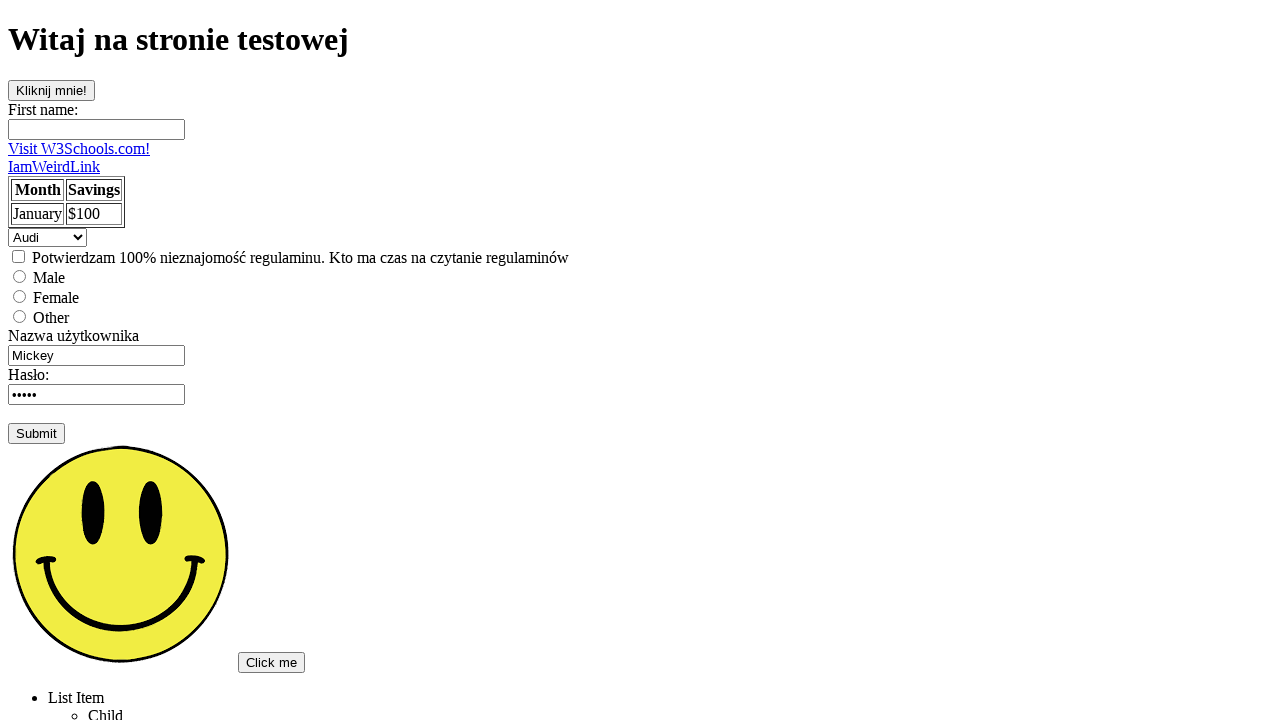

Located element with id 'topSecret'
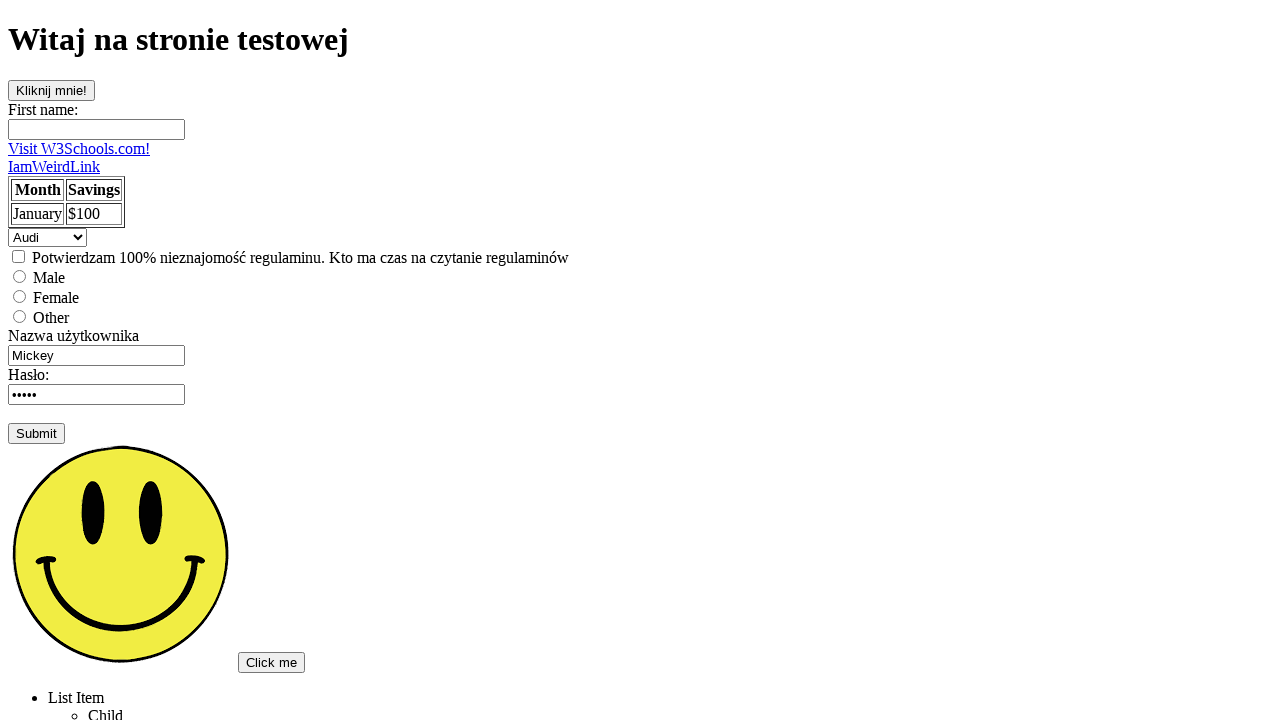

Checked paragraph visibility: False
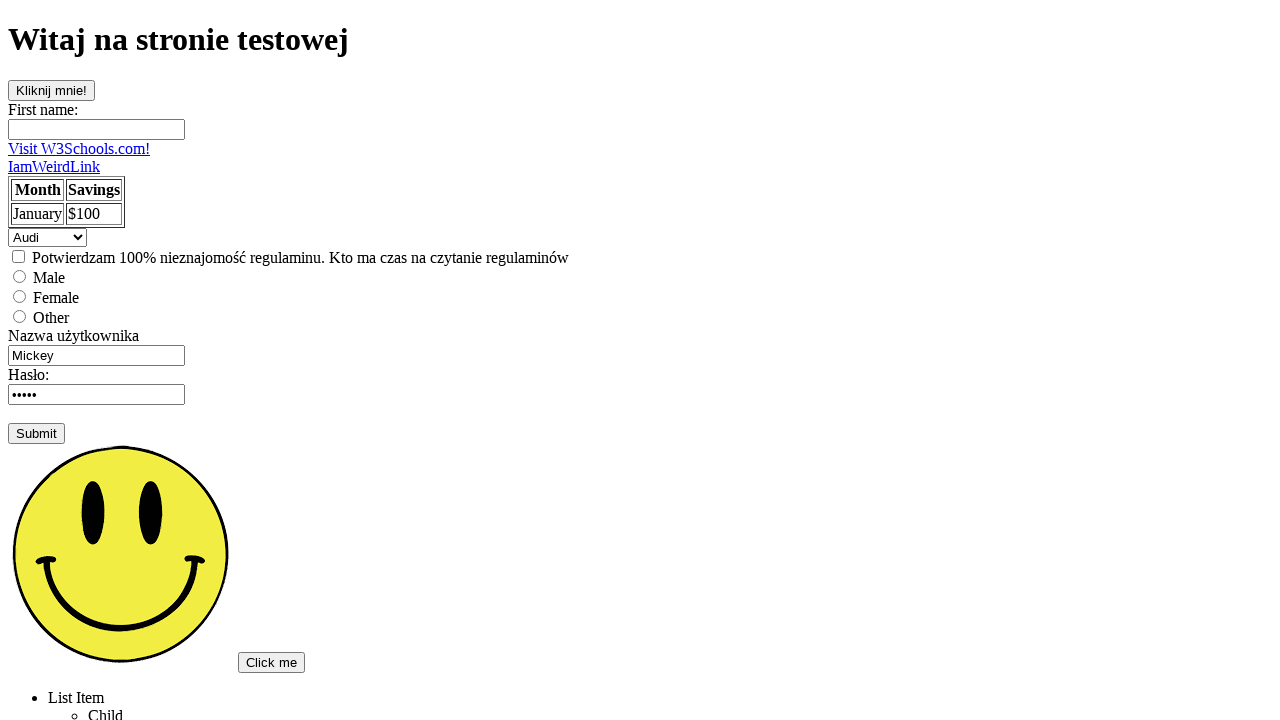

Clicked checkbox element at (18, 256) on [type='checkbox']
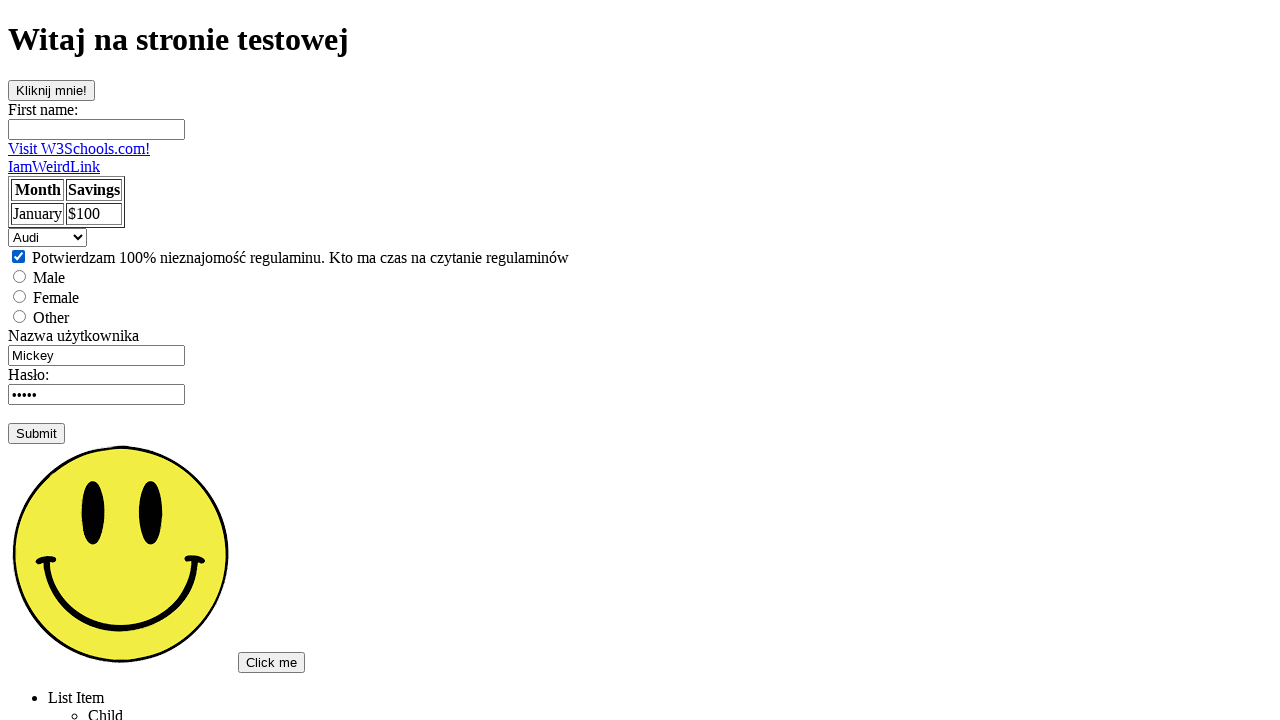

Verified checkbox is checked: True
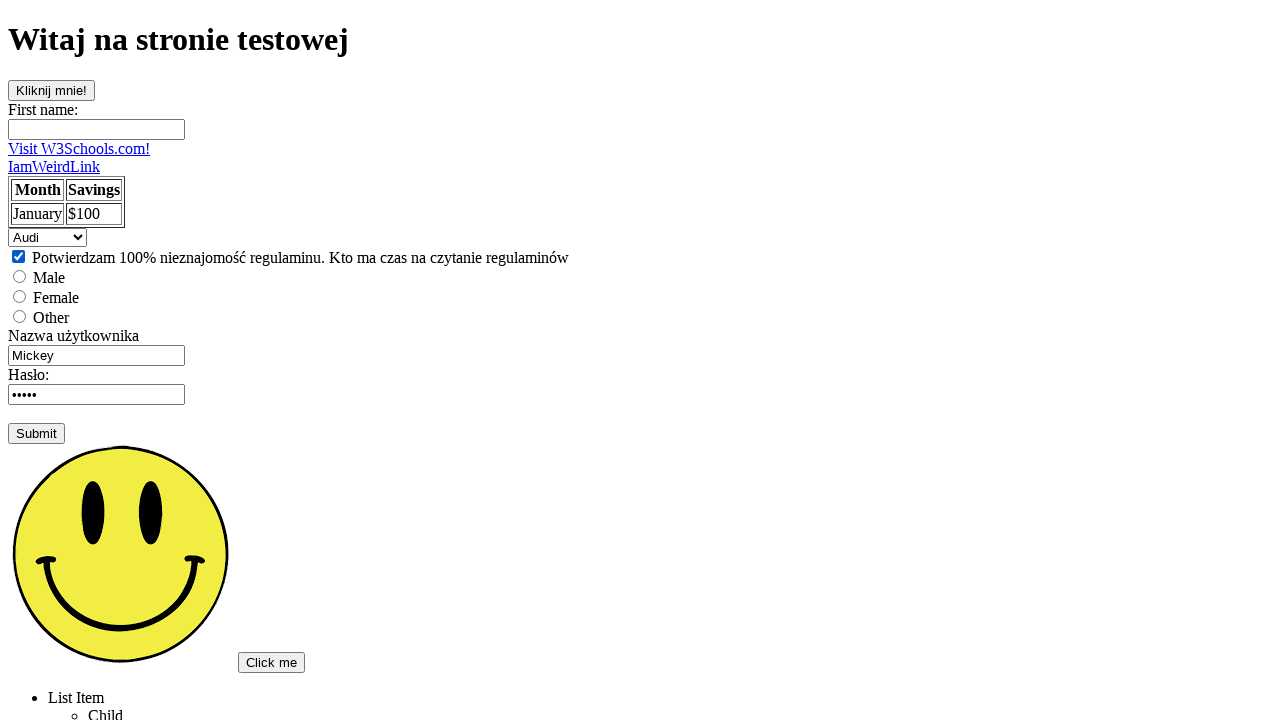

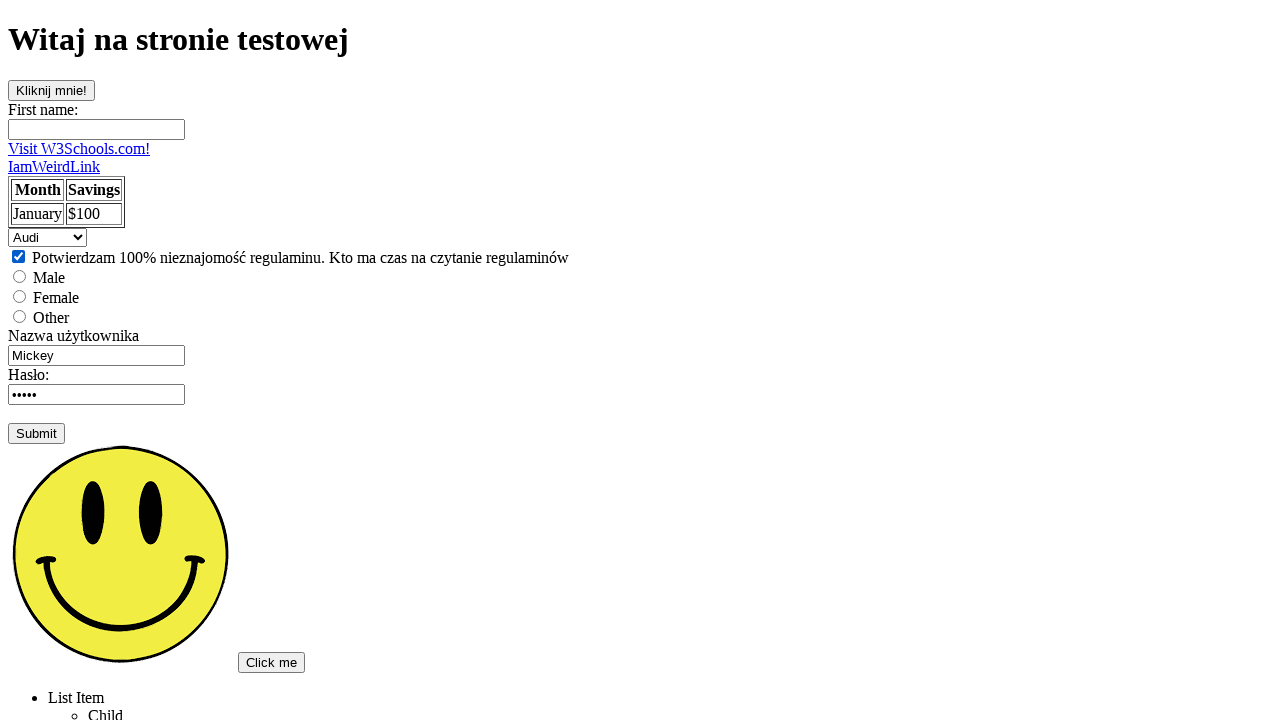